Tests a registration form by navigating to a register page, filling in username and email fields, submitting the form, and verifying the submitted data appears in a table.

Starting URL: https://material.playwrightvn.com/

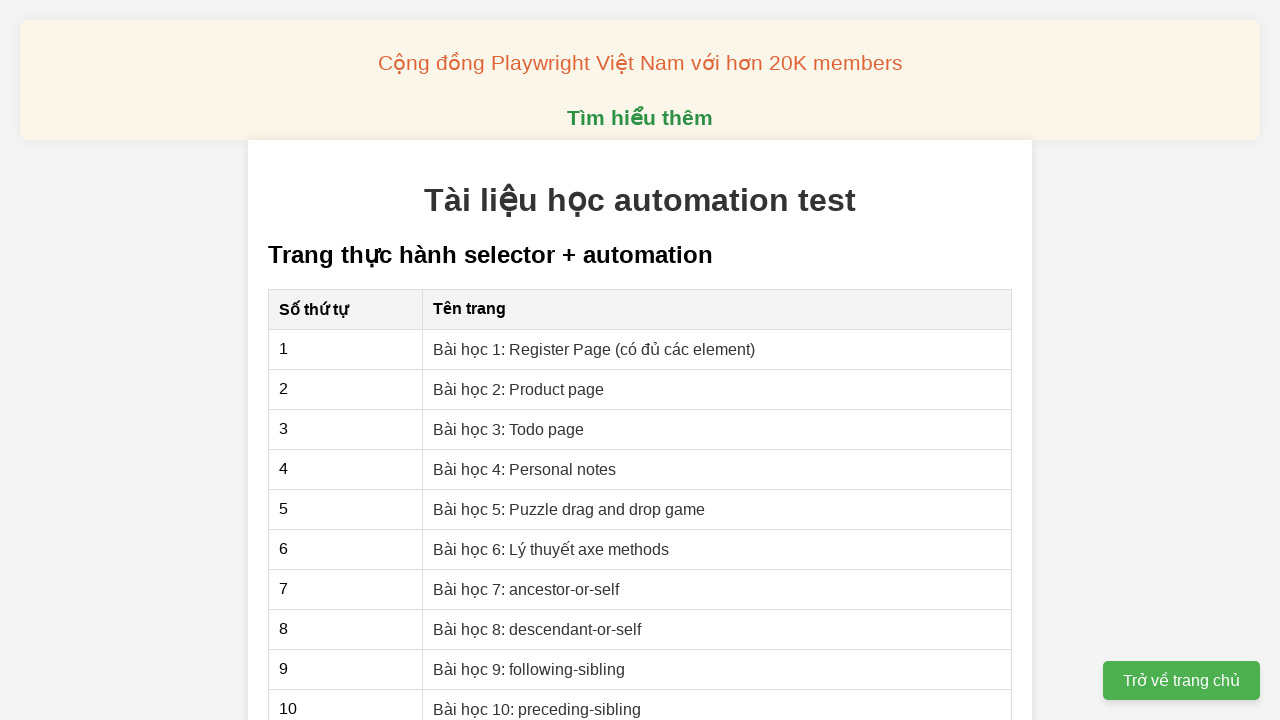

Clicked on the register page lesson link at (594, 349) on internal:role=link[name="Bài học 1: Register Page (có đủ các element)"i]
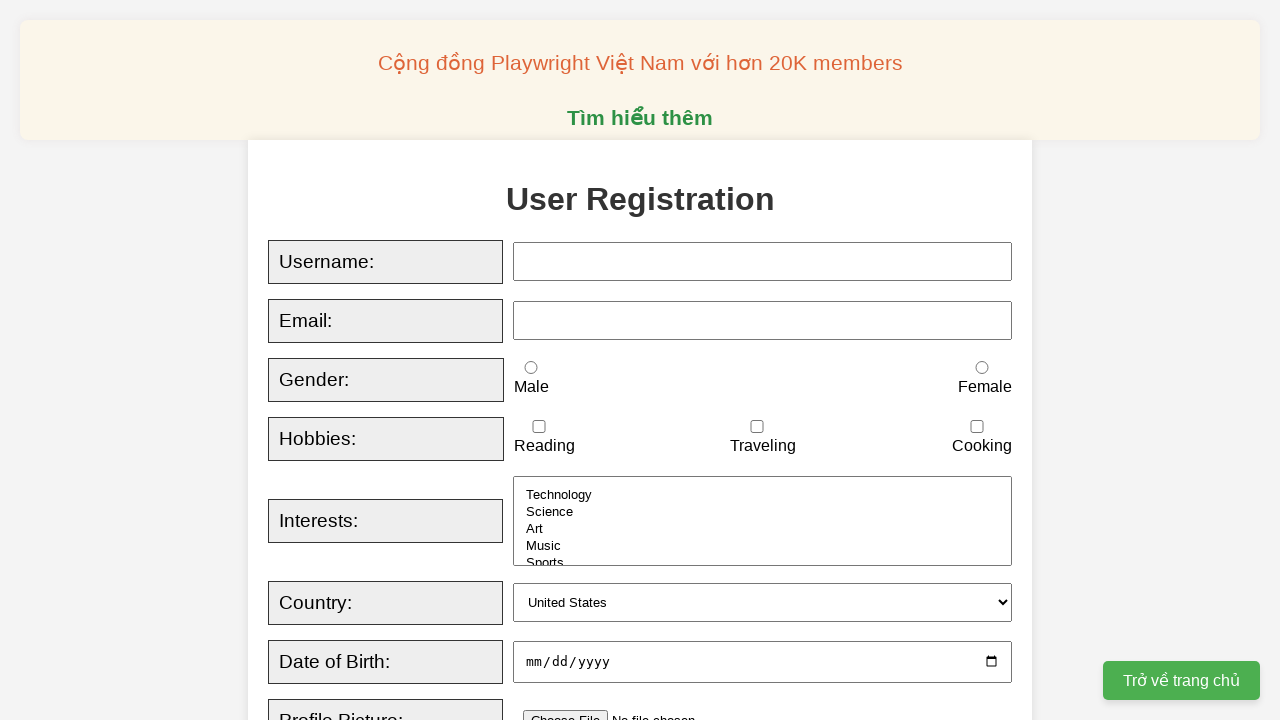

Navigated to register page and URL verified
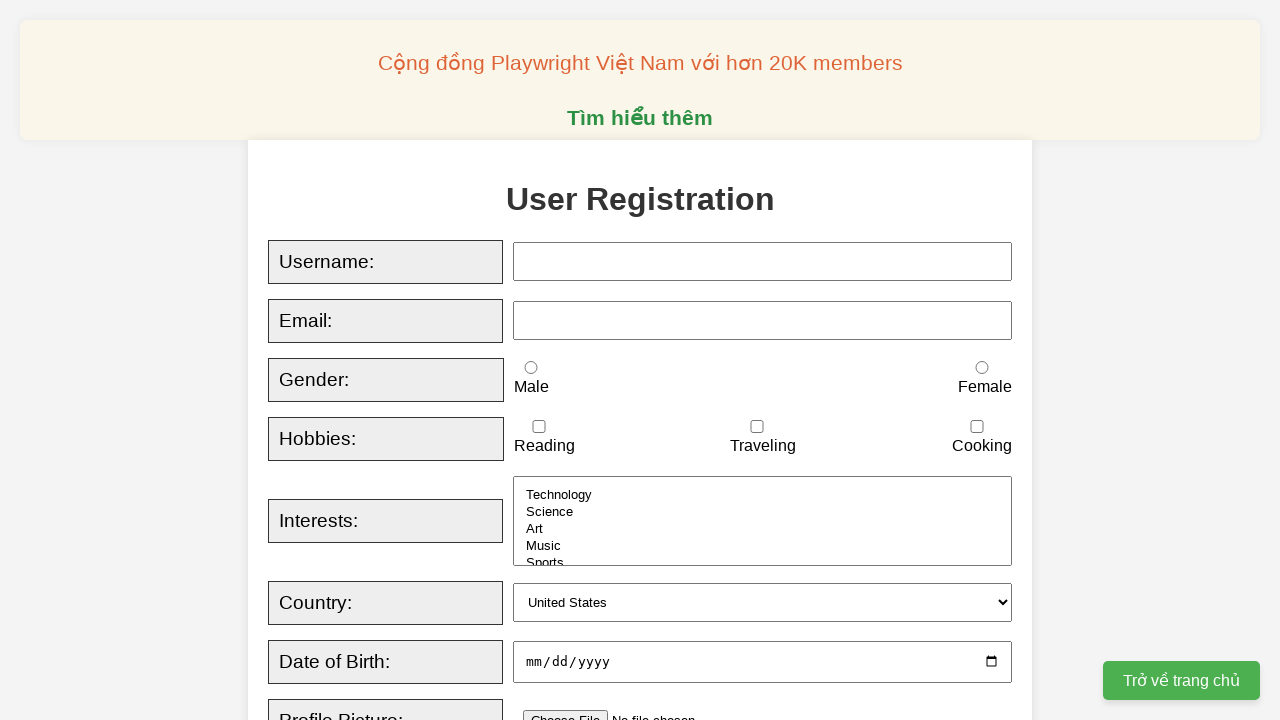

Filled username field with 'mni-linh' on #username
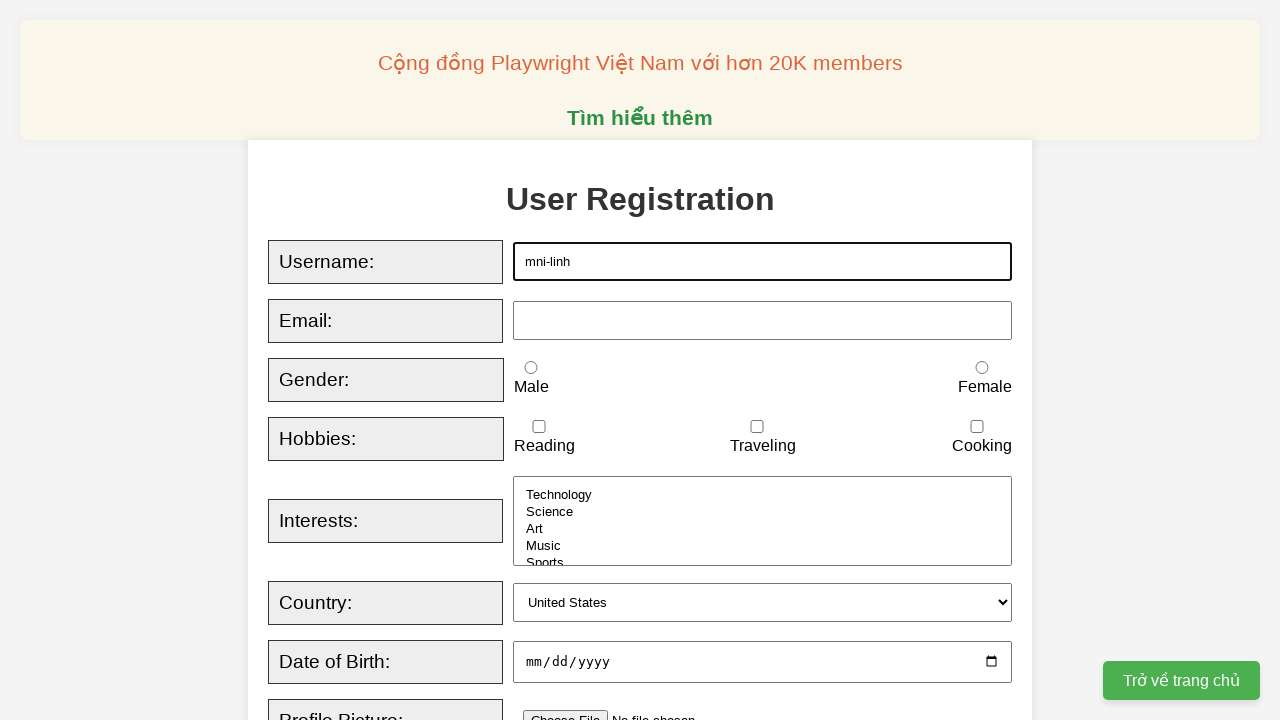

Filled email field with 'tranthitulinh1305@gmail.com' on #email
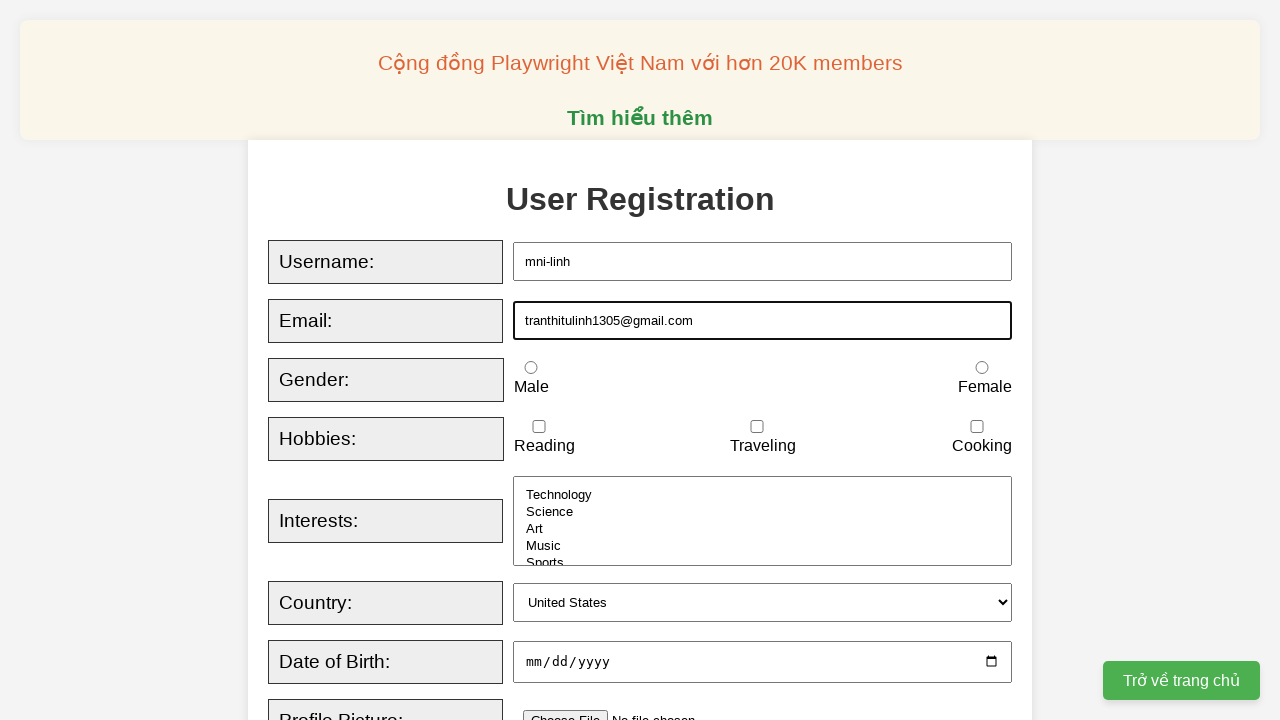

Clicked Register button to submit the form at (528, 360) on internal:role=button[name="Register"i]
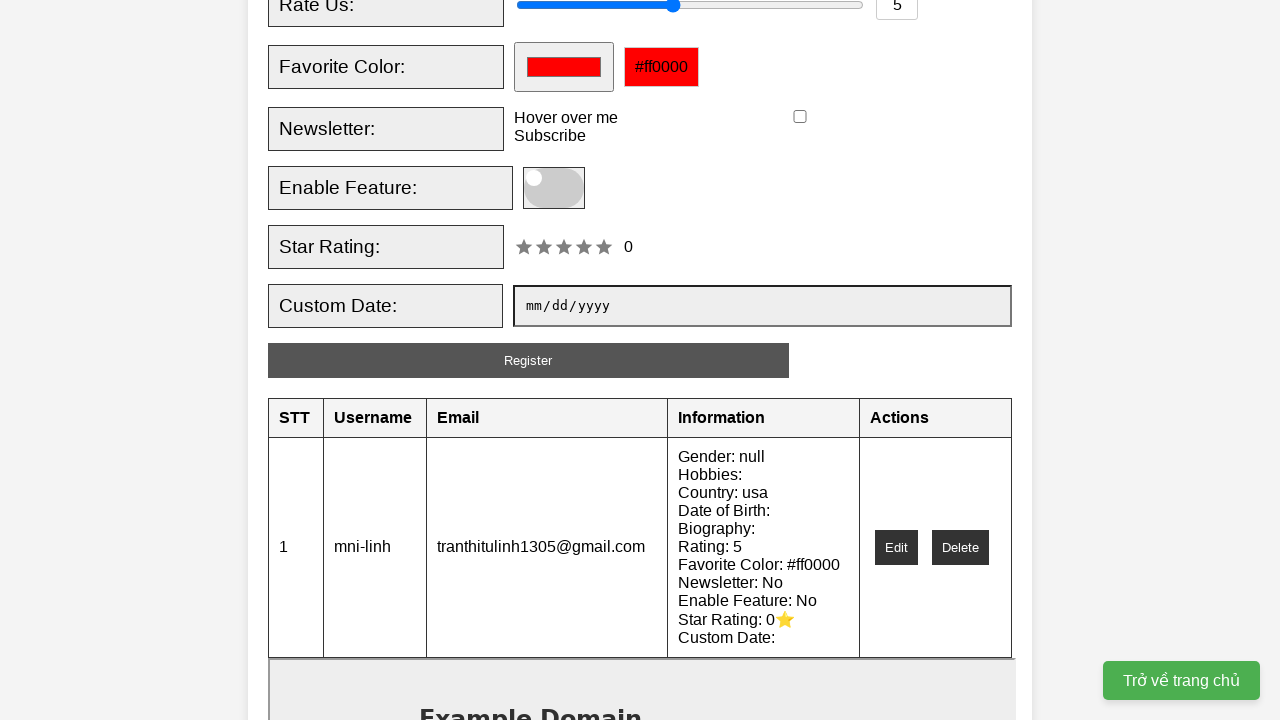

Verified that exactly one row appears in the registration table
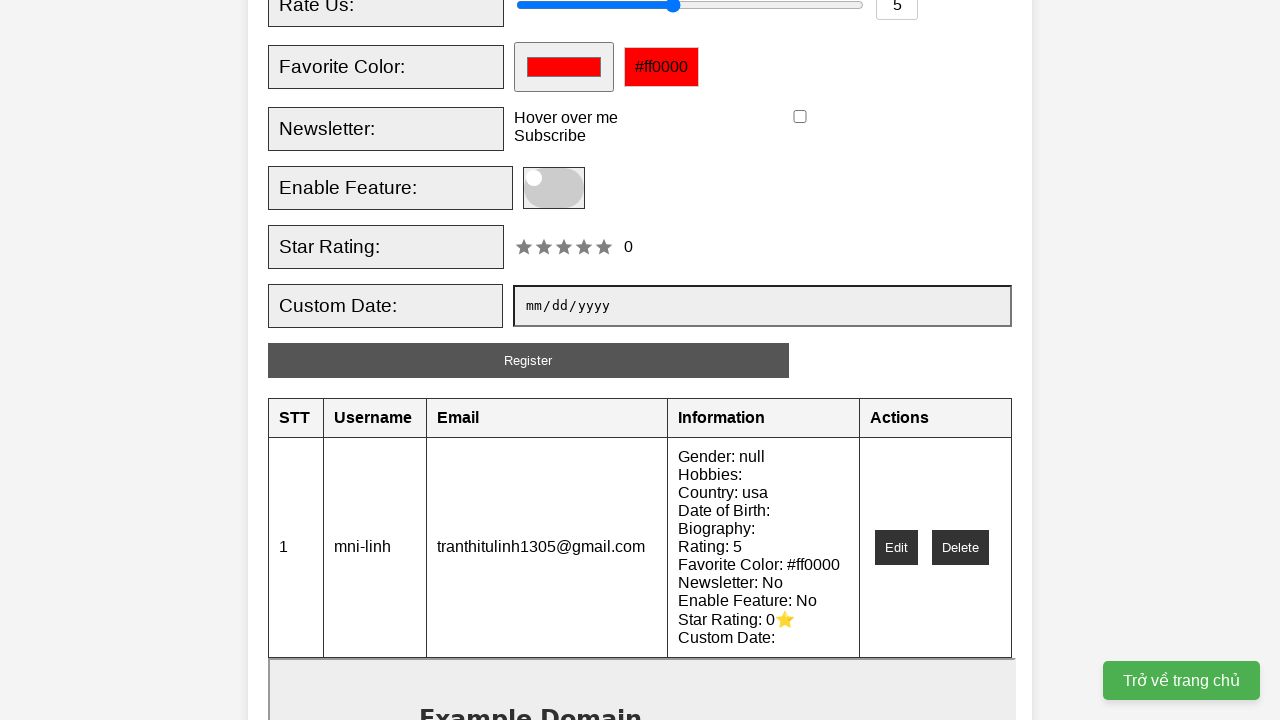

Verified username 'mni-linh' appears in the table
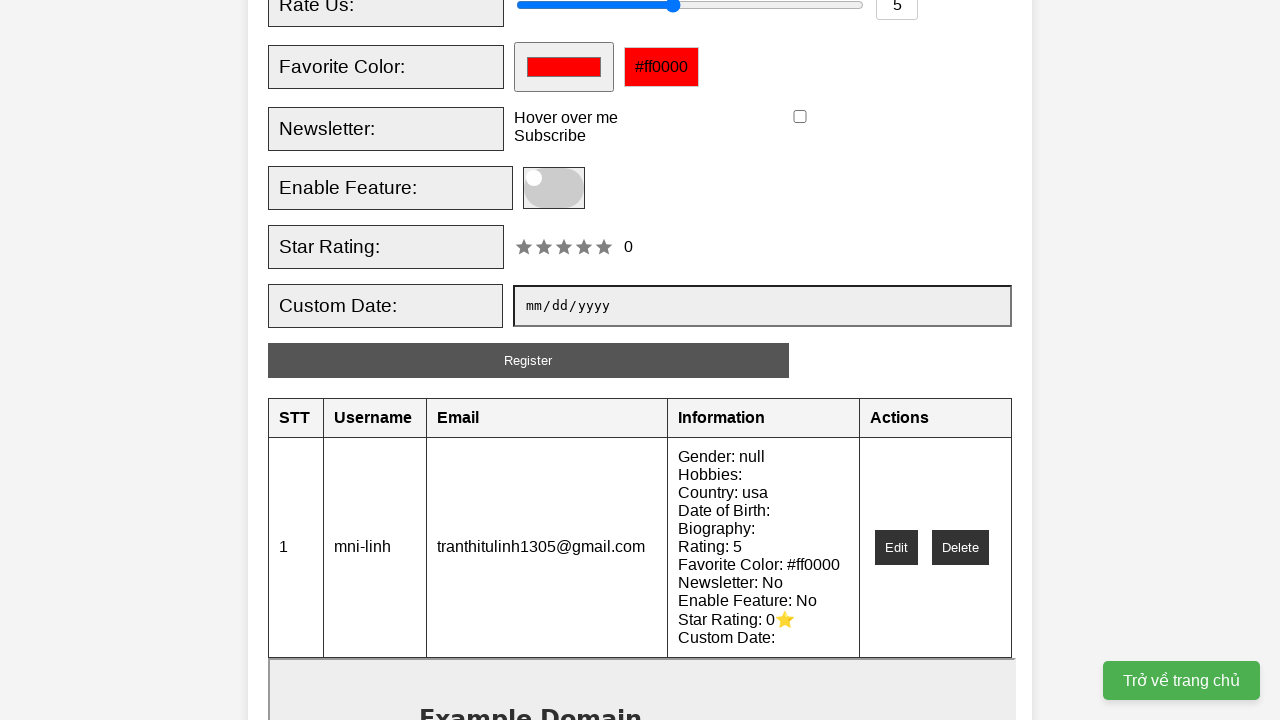

Verified email 'tranthitulinh1305@gmail.com' appears in the table
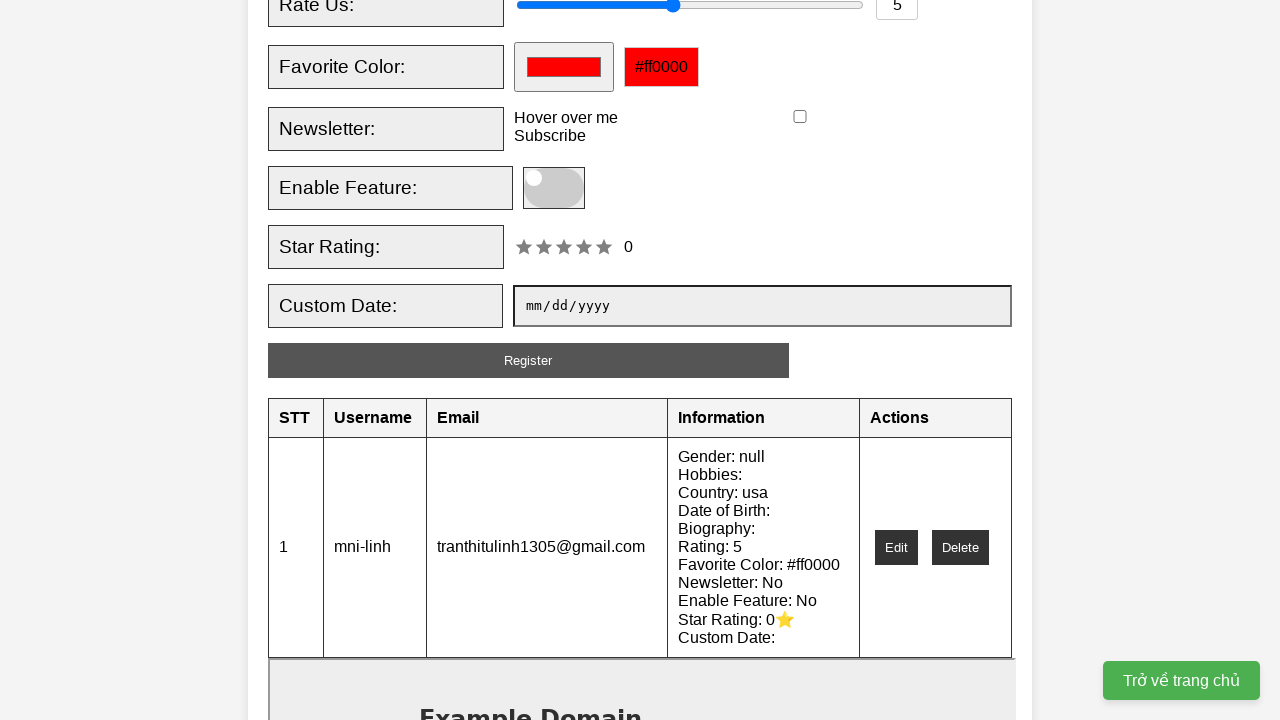

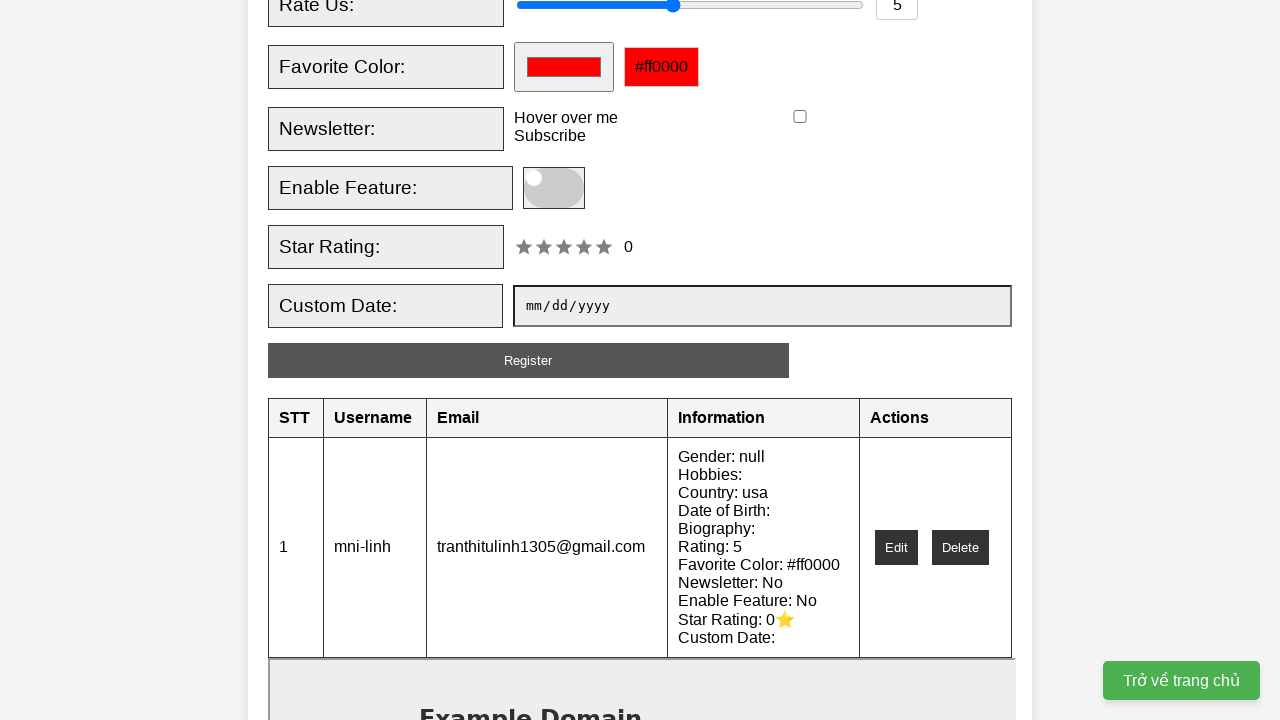